Tests JavaScript alert handling by clicking alert button and accepting the alert

Starting URL: http://the-internet.herokuapp.com/

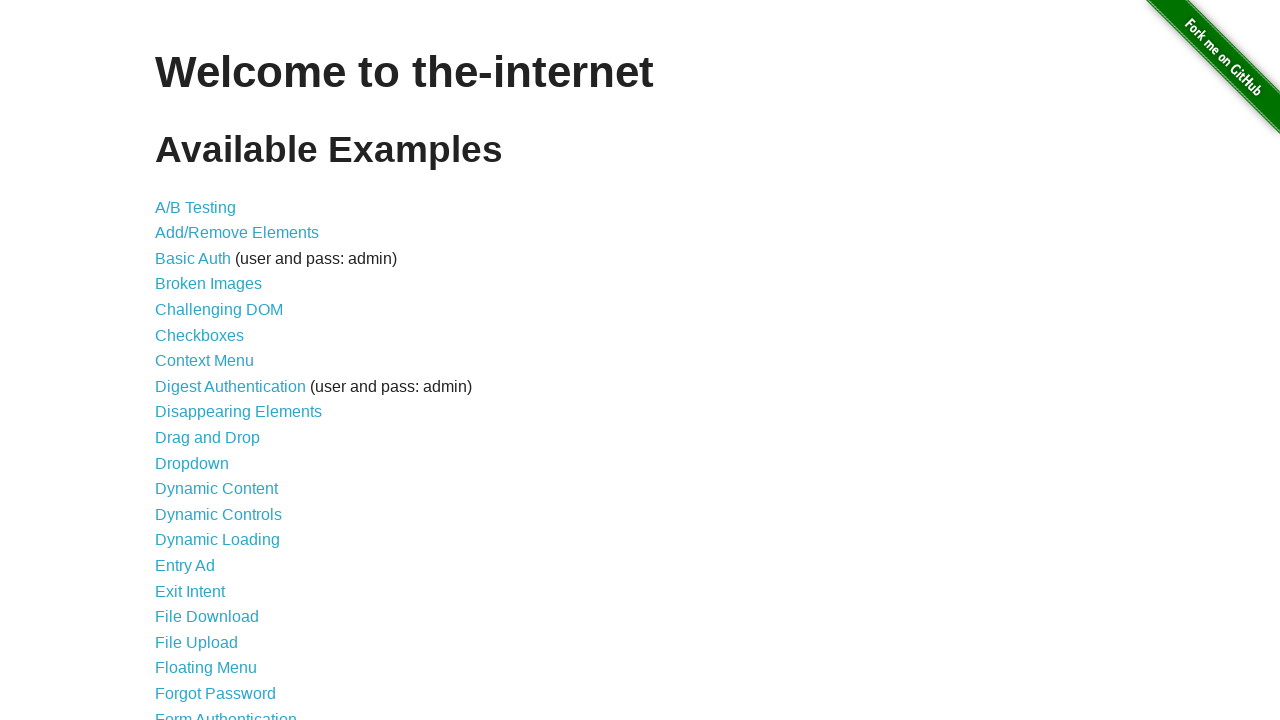

Clicked on JavaScript Alerts link at (214, 361) on a:text('JavaScript Alerts')
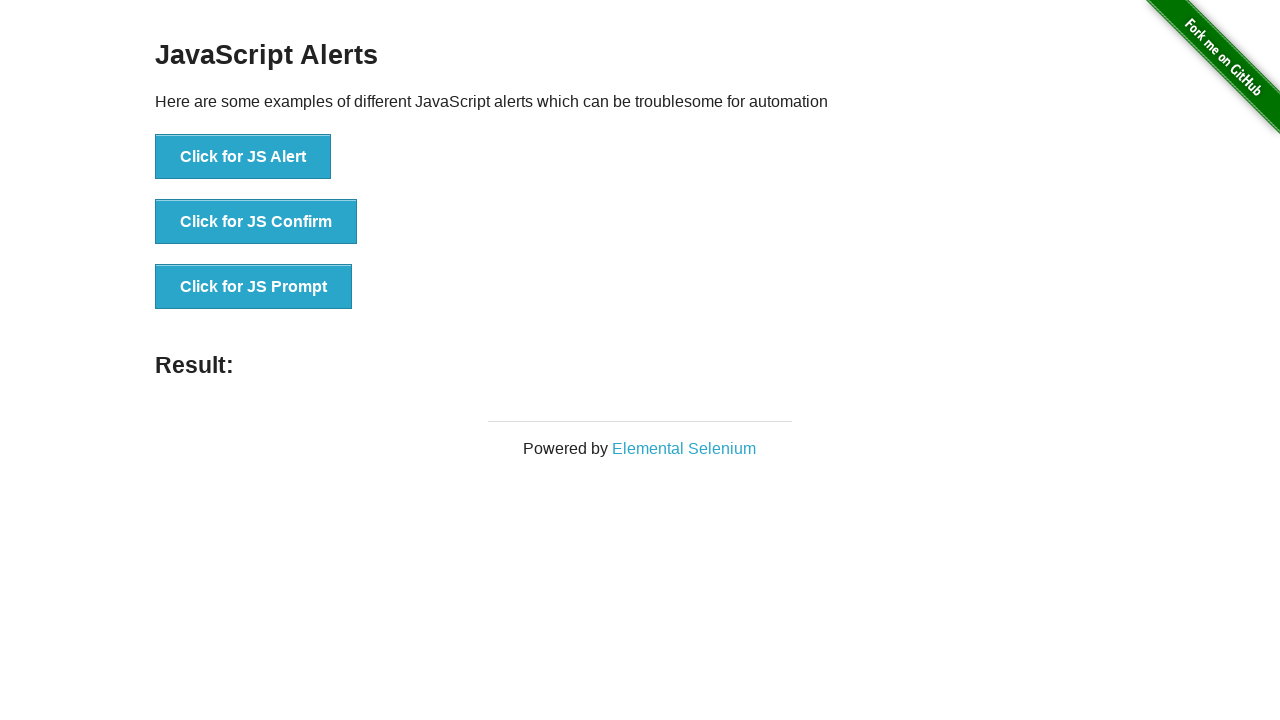

Clicked first alert button at (243, 157) on .example>ul>li:first-child>button
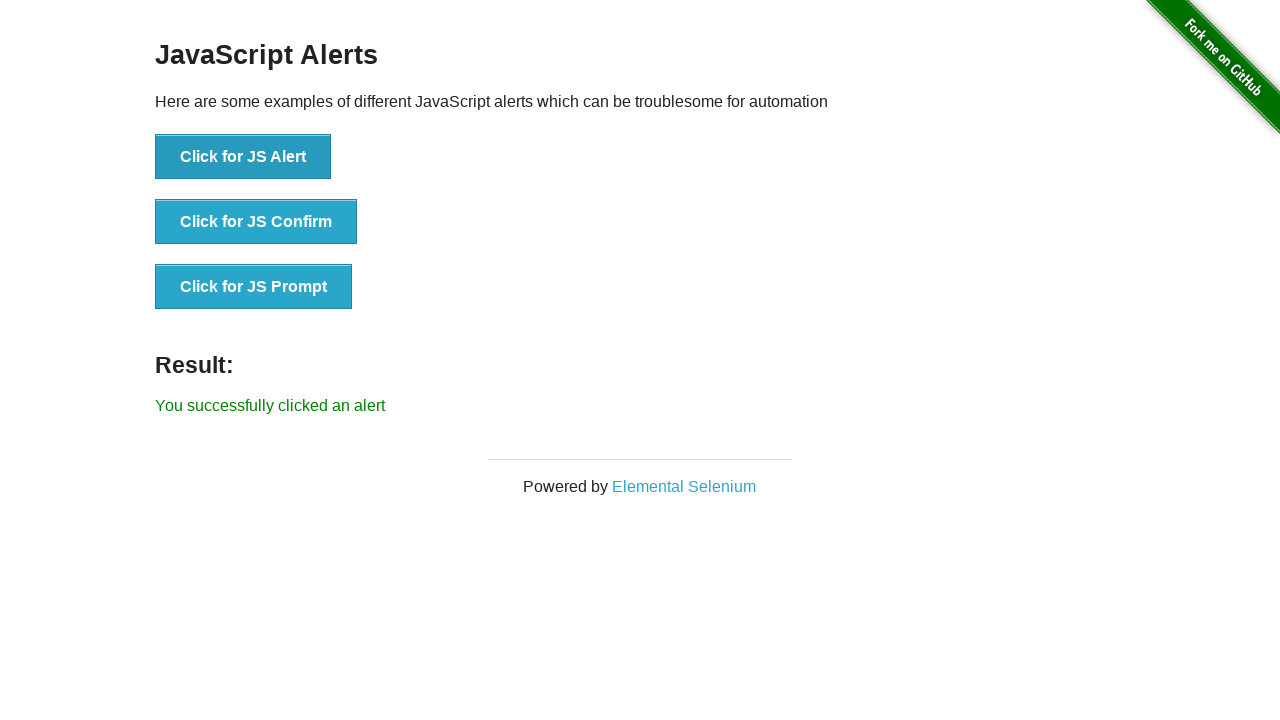

Set up dialog handler to accept alert
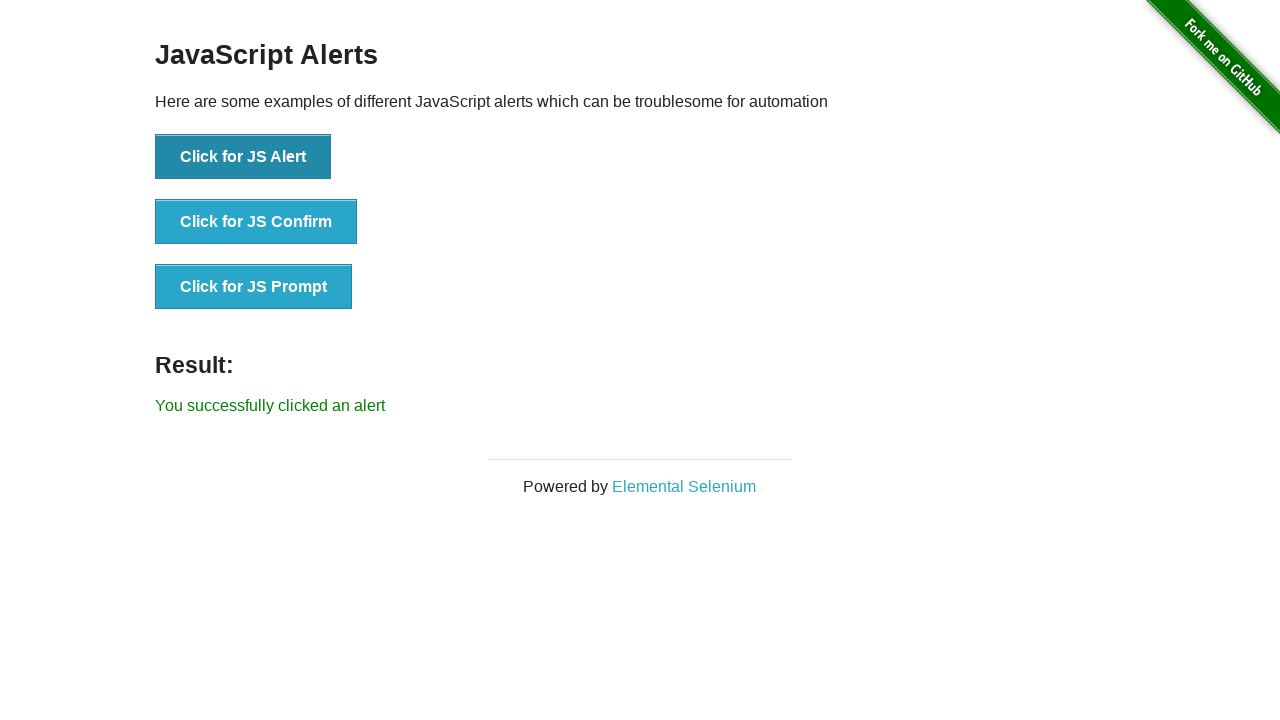

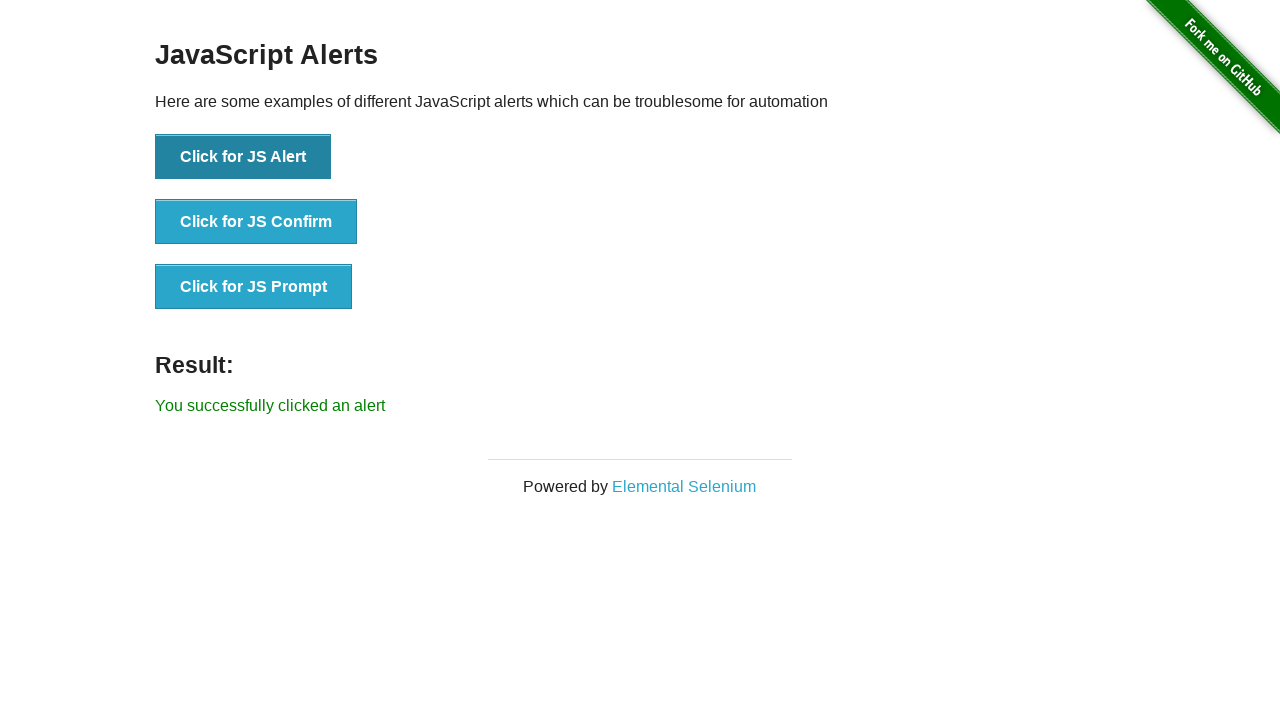